Solves a math problem on the page by extracting a value, calculating the result using a logarithmic formula, and submitting the answer along with checkbox selections

Starting URL: https://suninjuly.github.io/math.html

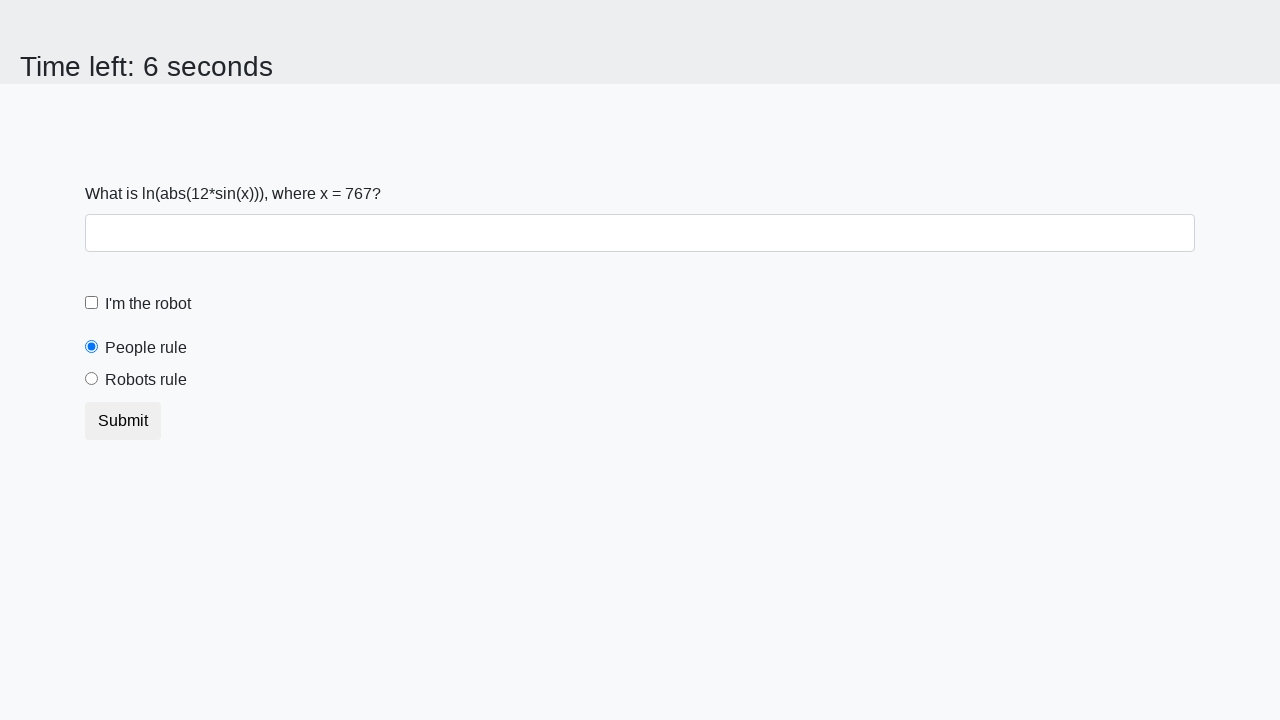

Located the input value element
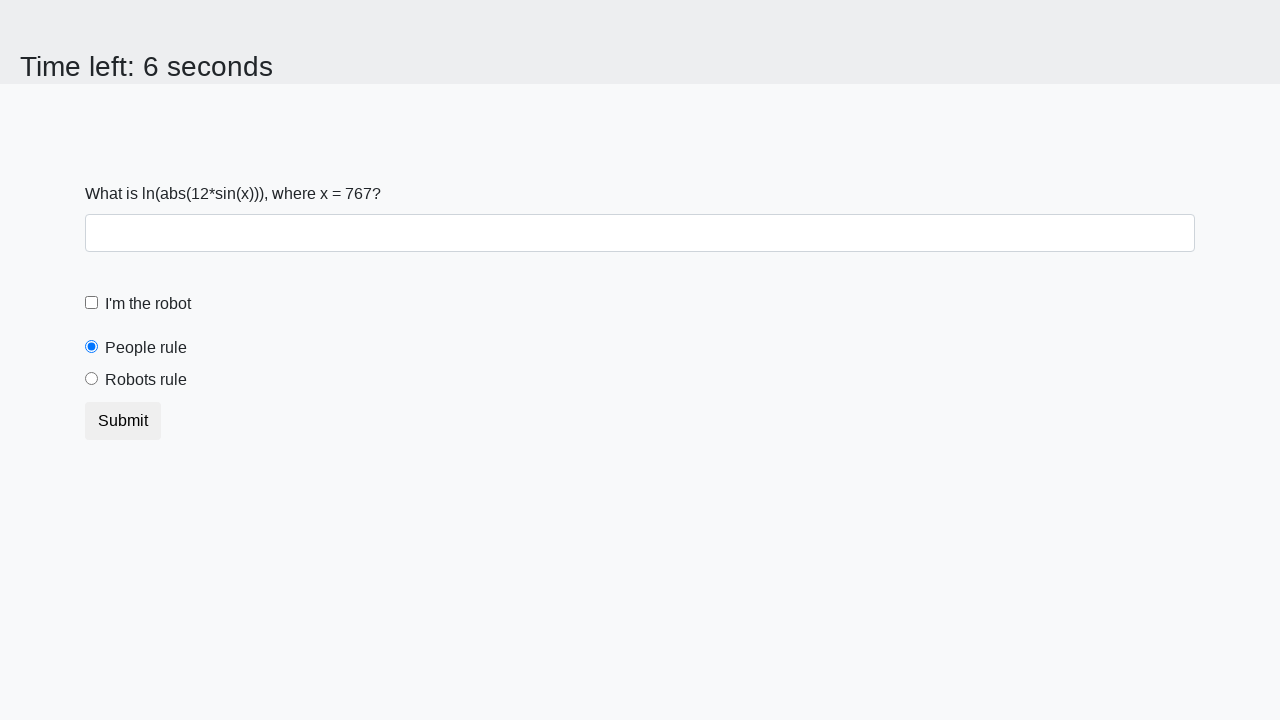

Extracted input value from the page
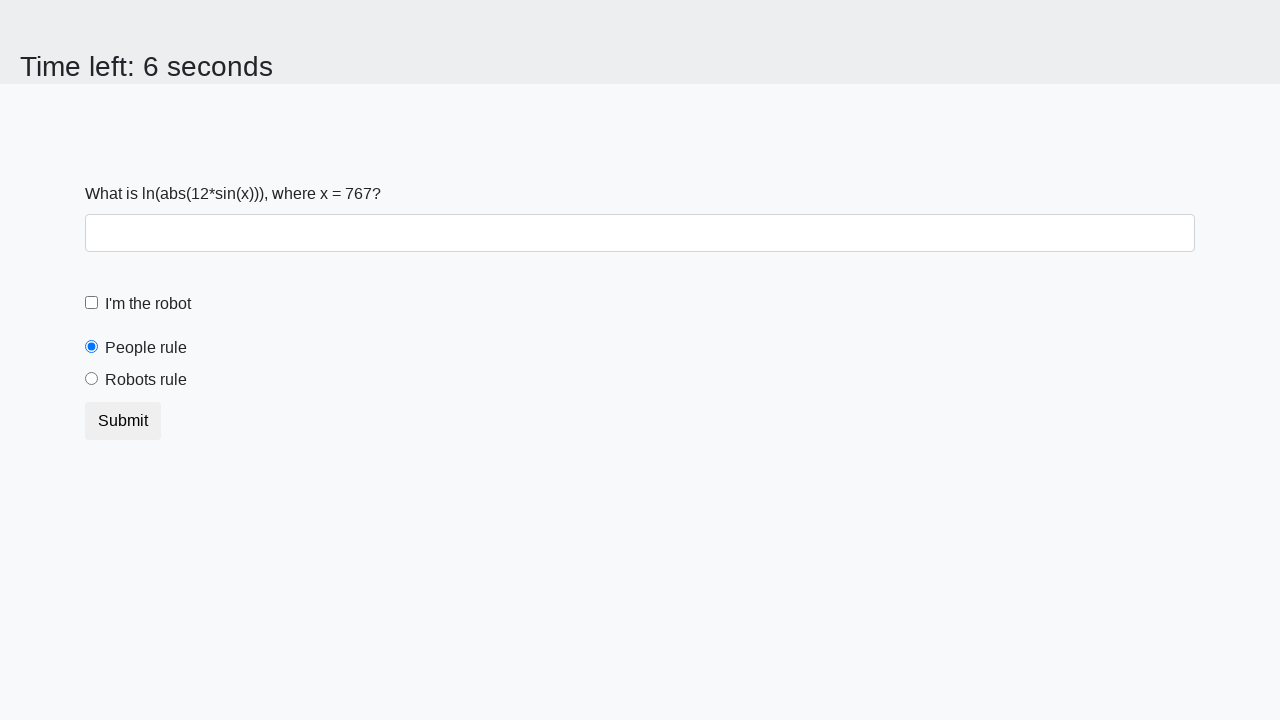

Calculated logarithmic formula result: 1.6552957959816579
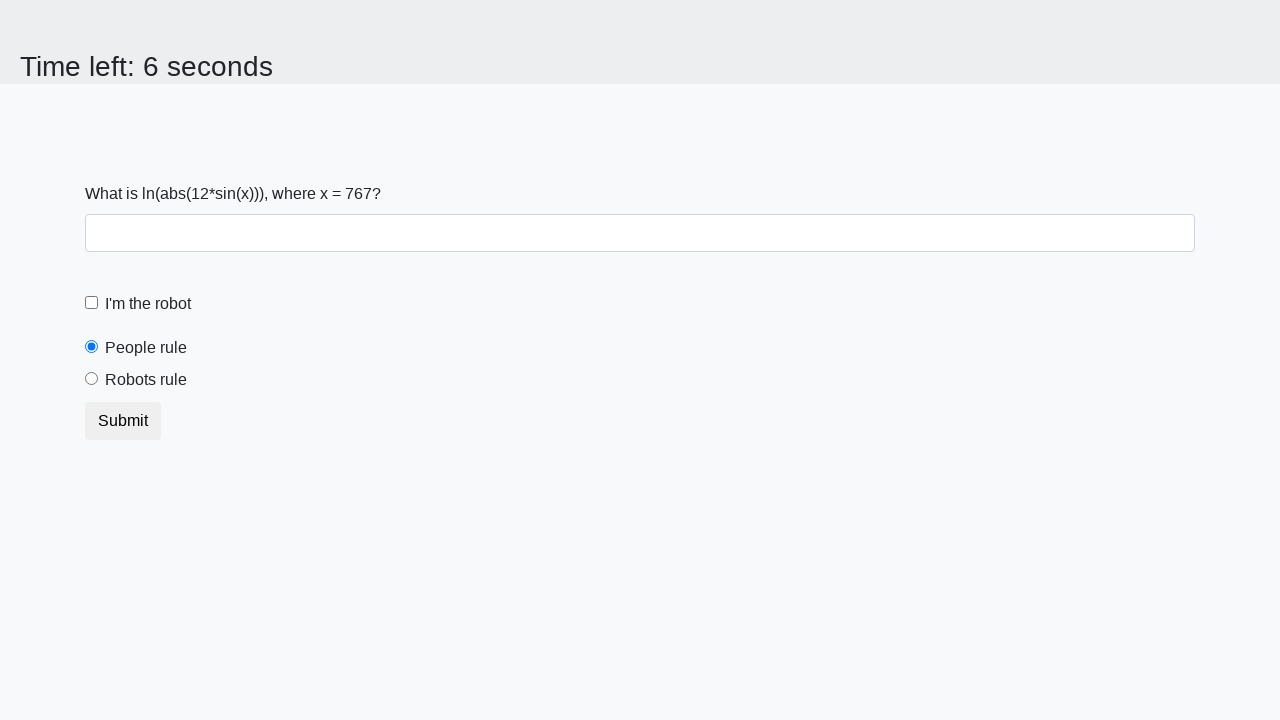

Filled answer field with calculated result on #answer
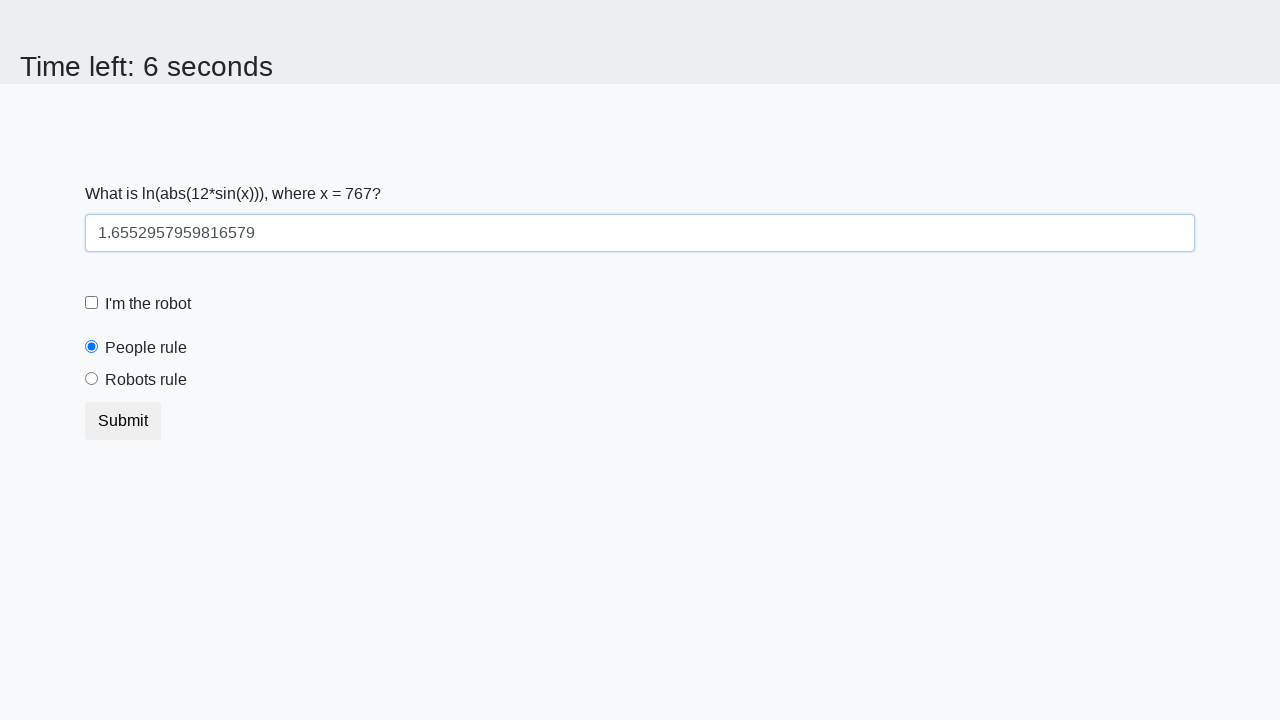

Clicked robot checkbox at (92, 303) on #robotCheckbox
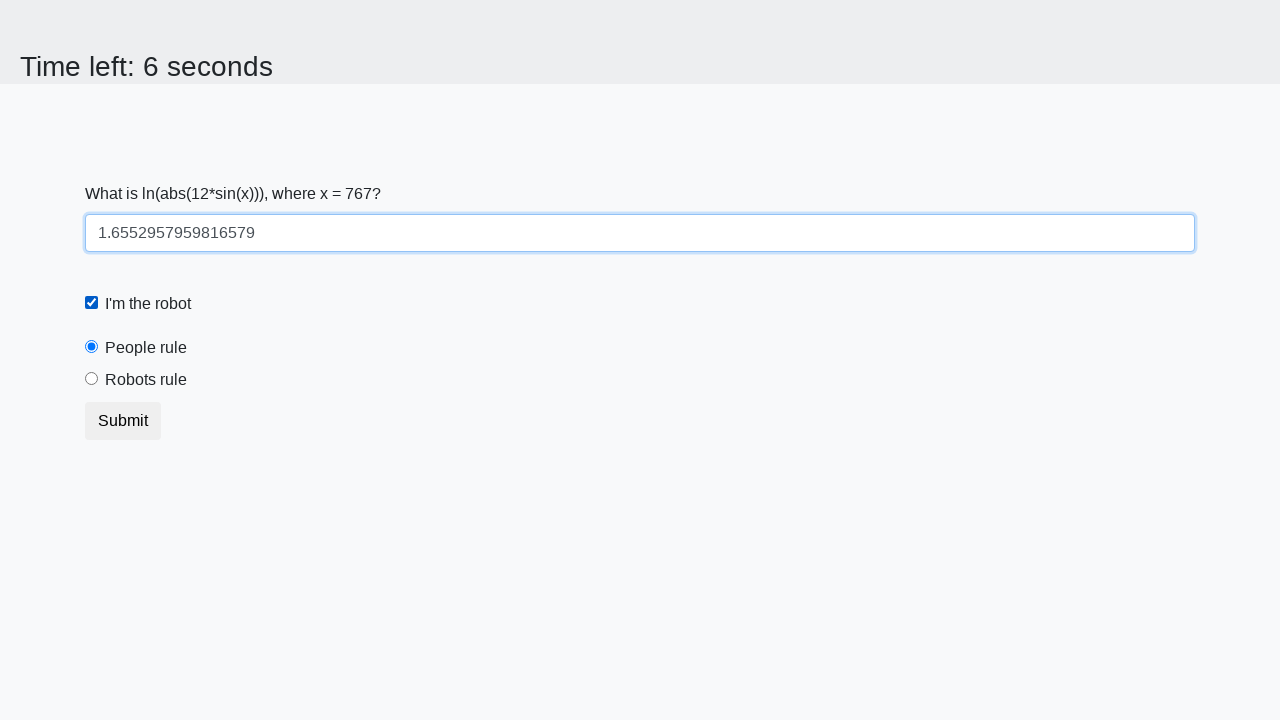

Clicked robots rule radio button at (92, 379) on #robotsRule
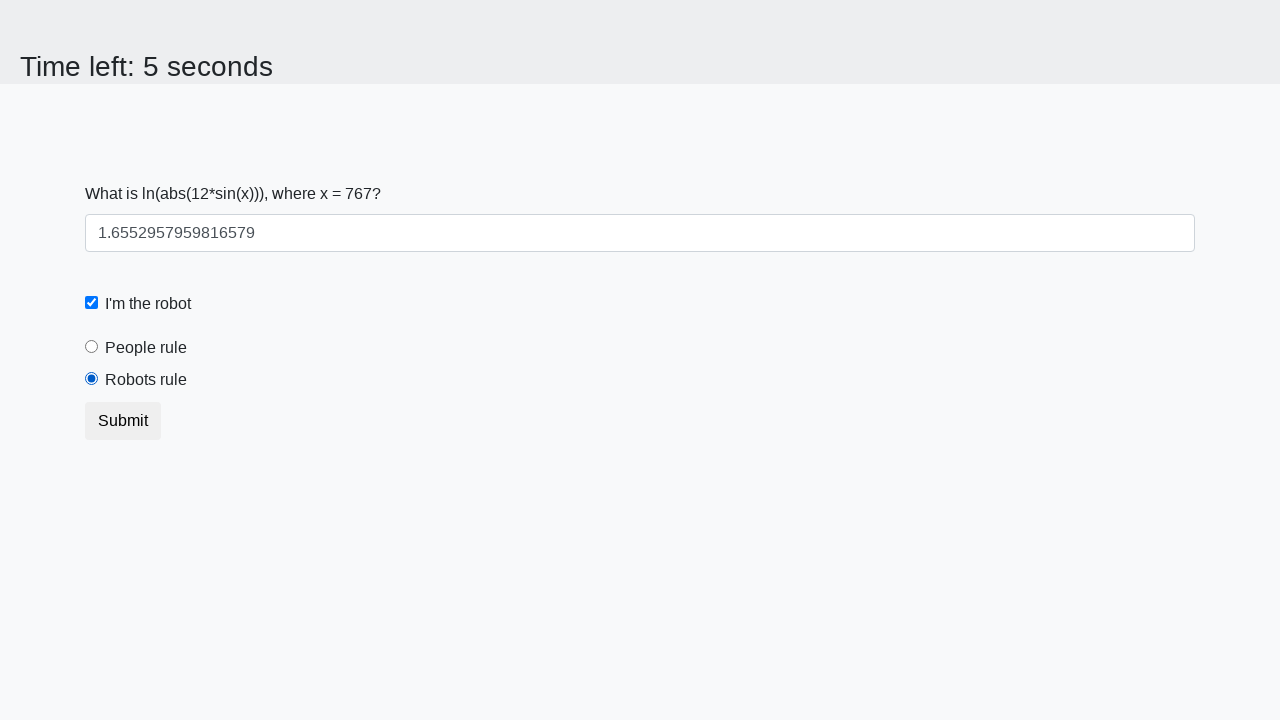

Clicked submit button to send the form at (123, 421) on body > div > form > button
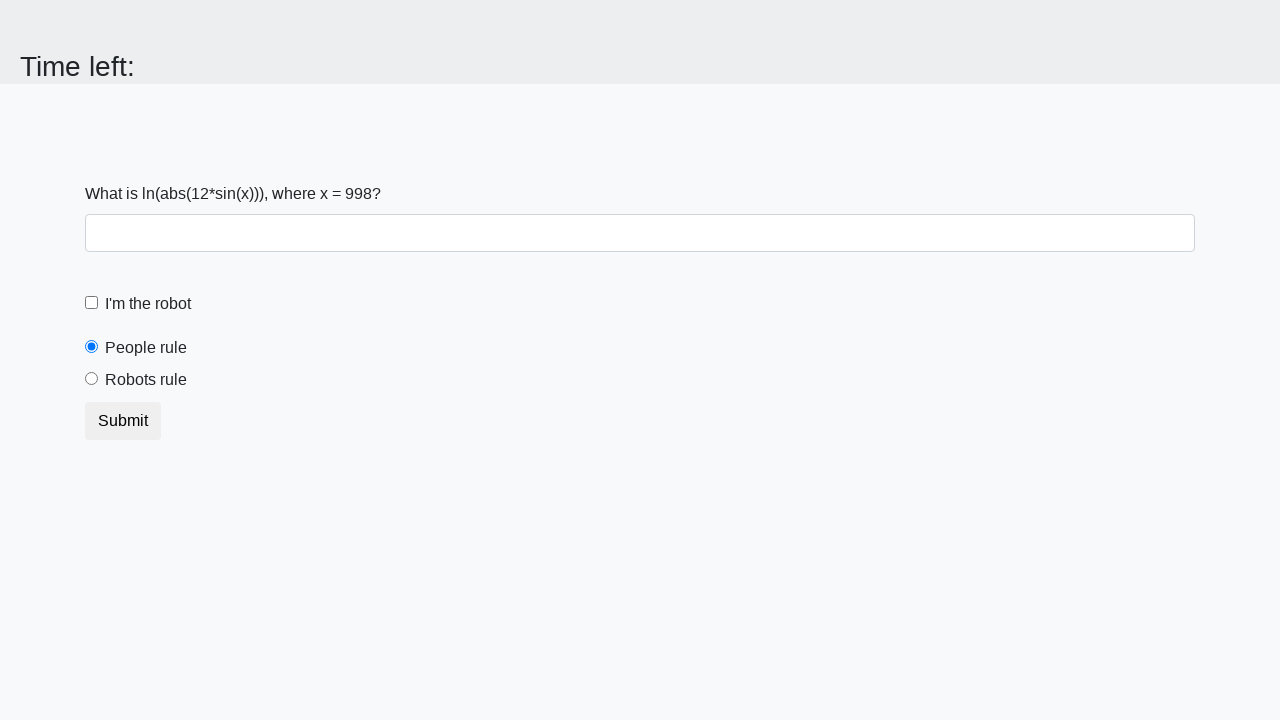

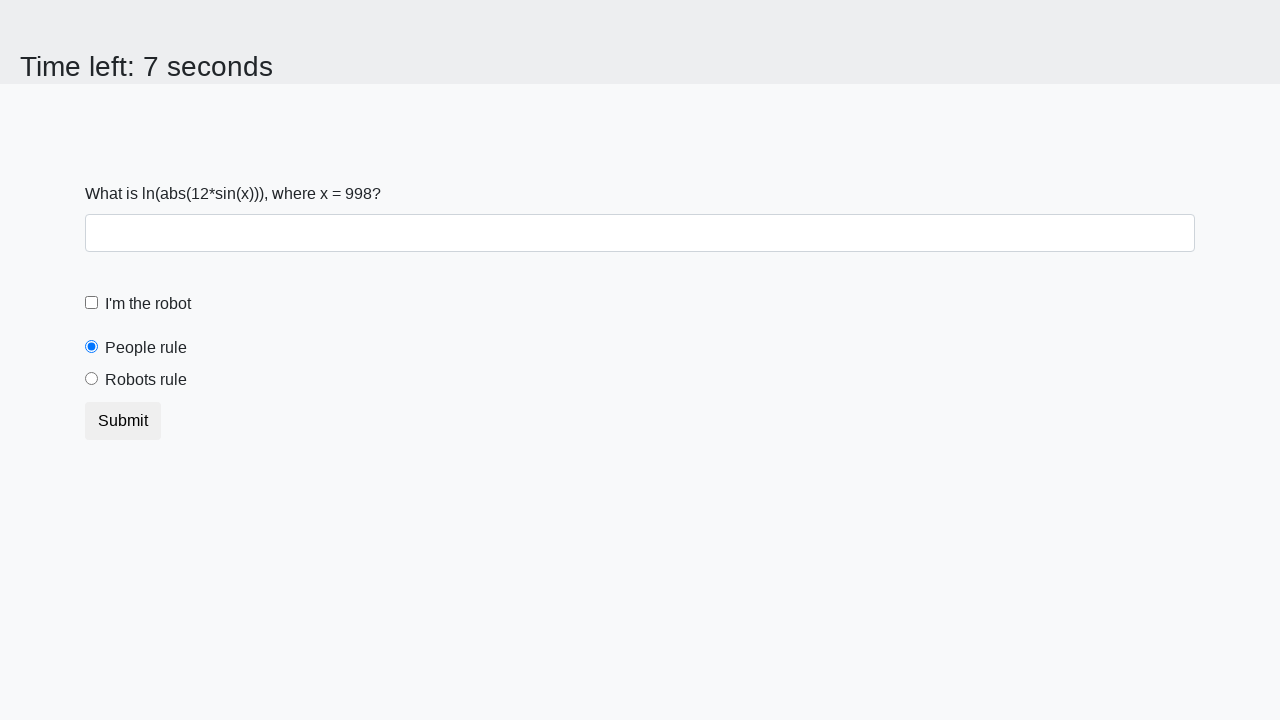